Tests the complete flight booking flow on BlazeDemo by selecting departure and destination cities, choosing a flight, filling in passenger name and credit card details, and verifying the purchase confirmation page.

Starting URL: https://blazedemo.com/

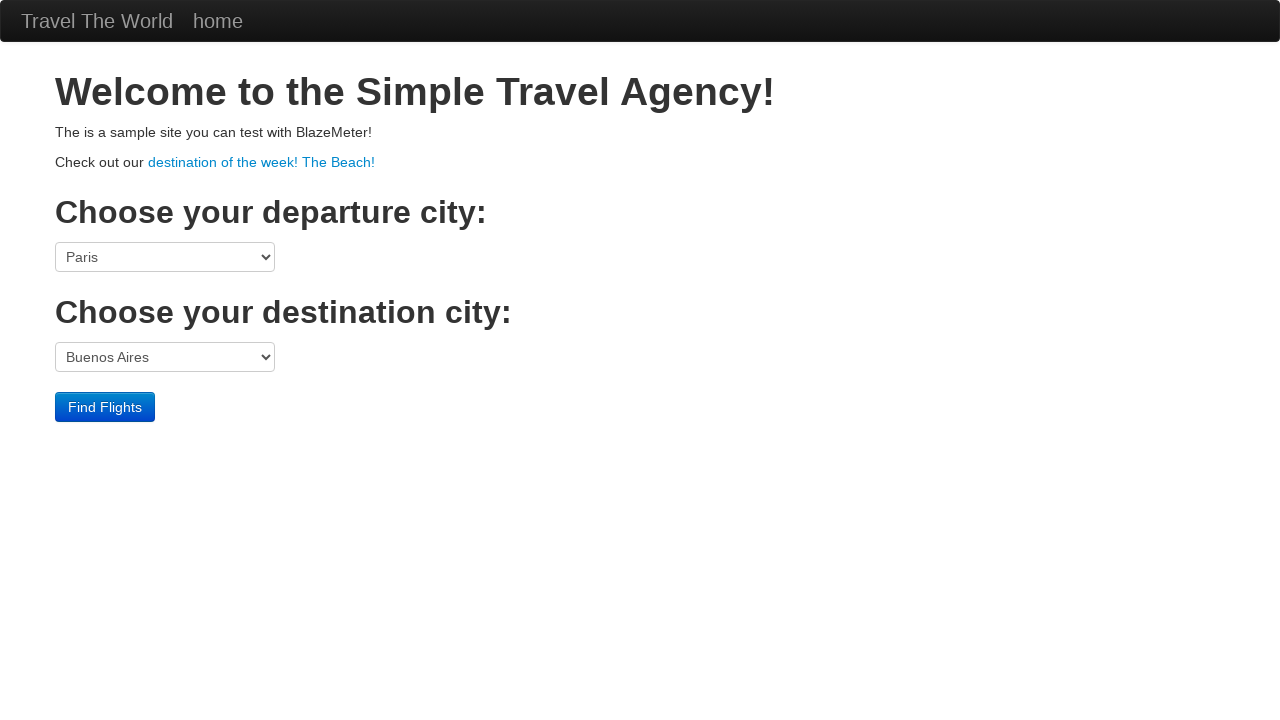

Set viewport size to 716x727
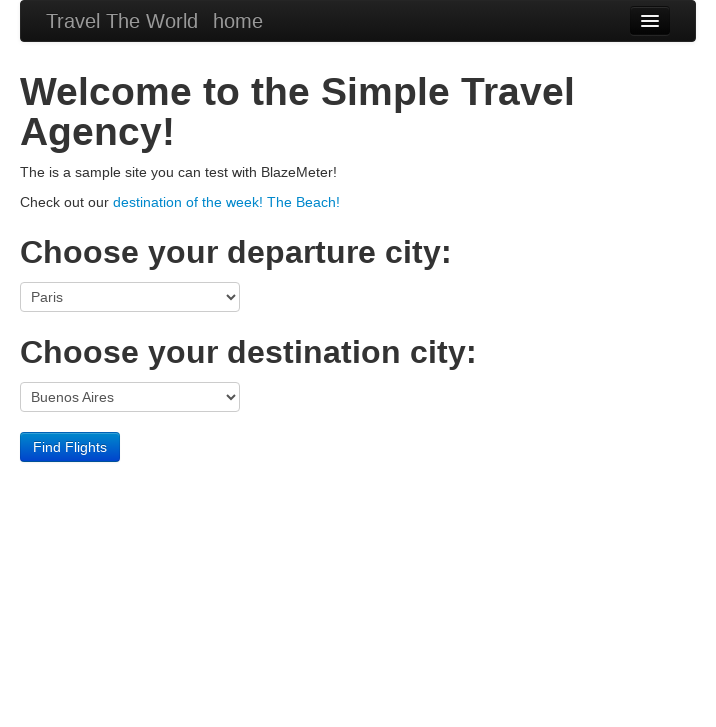

Clicked departure city dropdown at (130, 297) on select[name='fromPort']
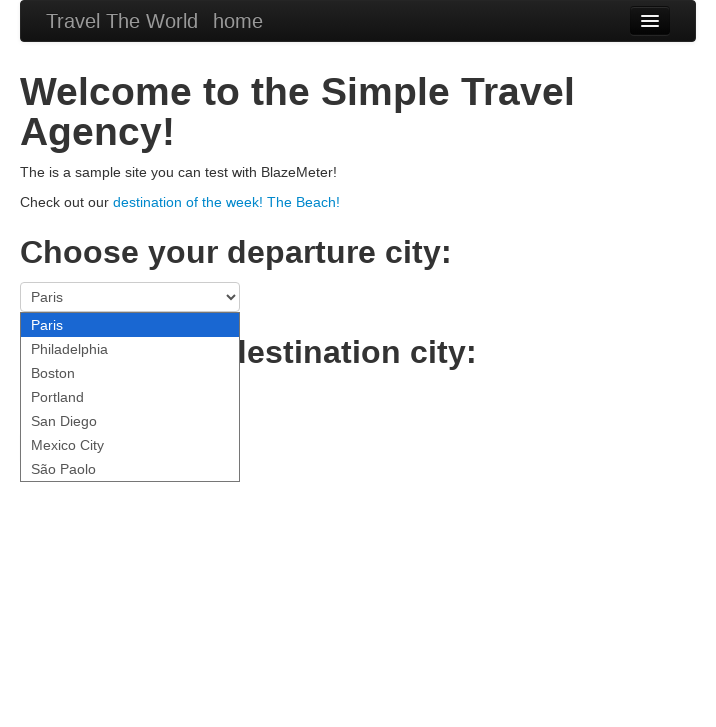

Selected Paris as departure city on select[name='fromPort']
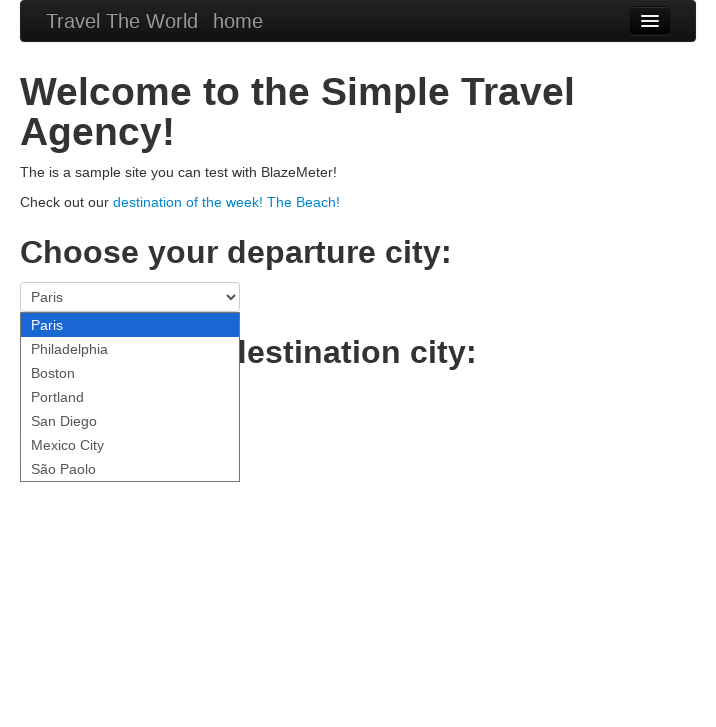

Clicked destination city dropdown at (130, 397) on select[name='toPort']
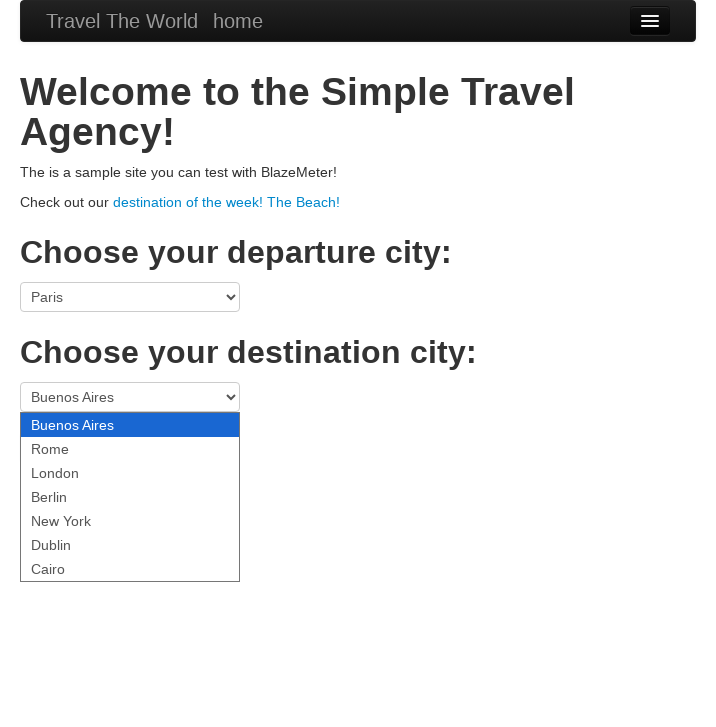

Selected London as destination city on select[name='toPort']
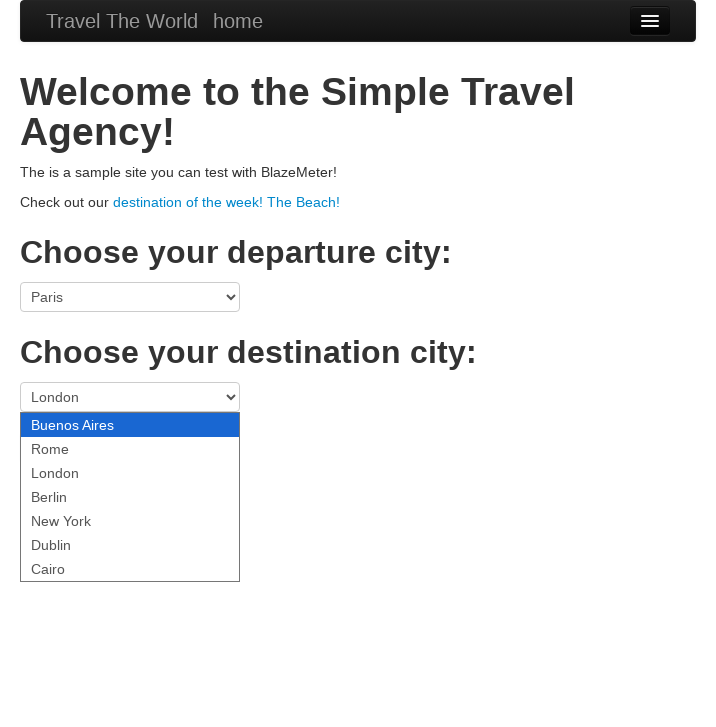

Clicked Find Flights button at (70, 447) on .btn-primary
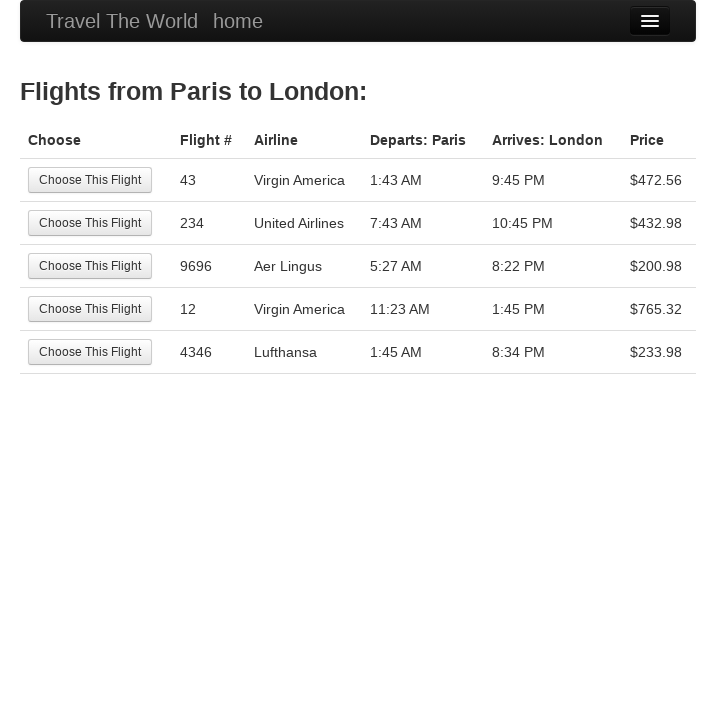

Flights listing page loaded
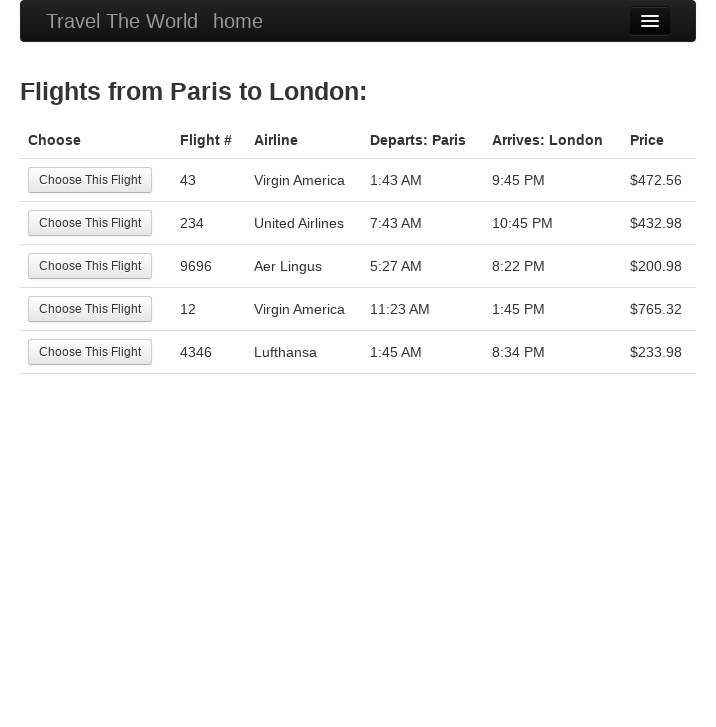

Selected the third flight option at (90, 266) on tr:nth-child(3) .btn
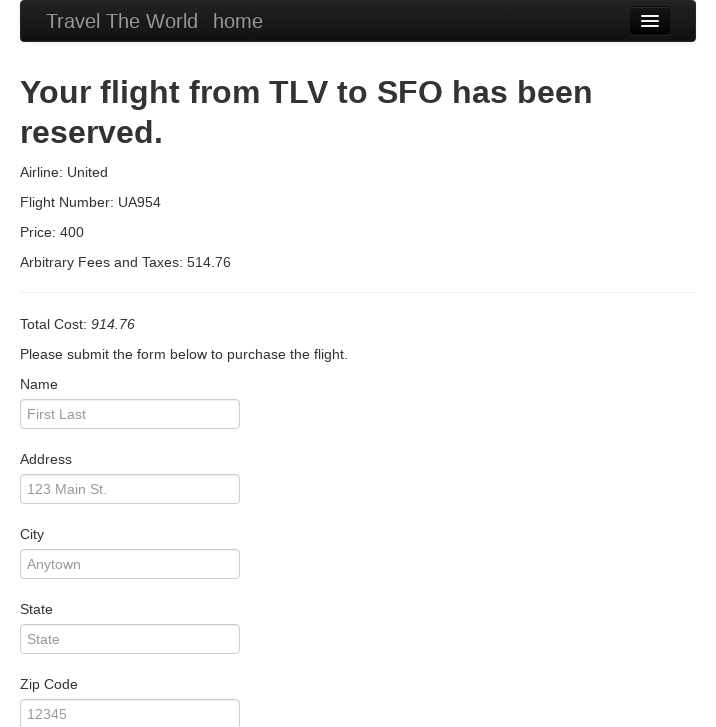

Clicked passenger name input field at (130, 414) on #inputName
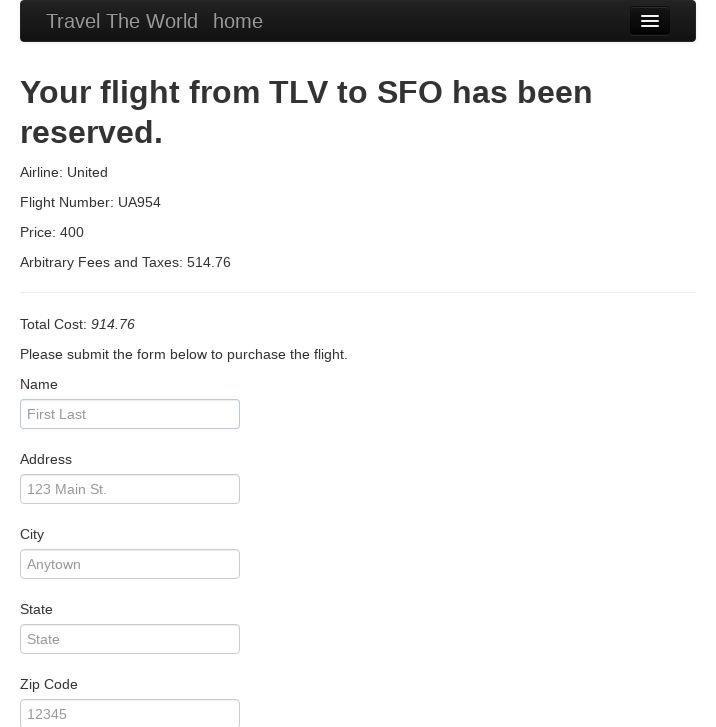

Filled in passenger name 'Pedro Laranjinha' on #inputName
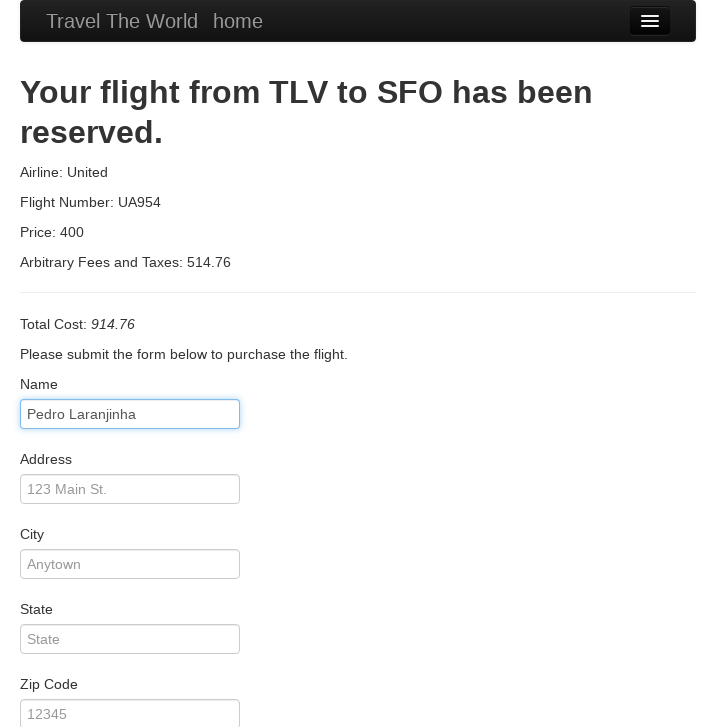

Clicked credit card number input field at (130, 387) on #creditCardNumber
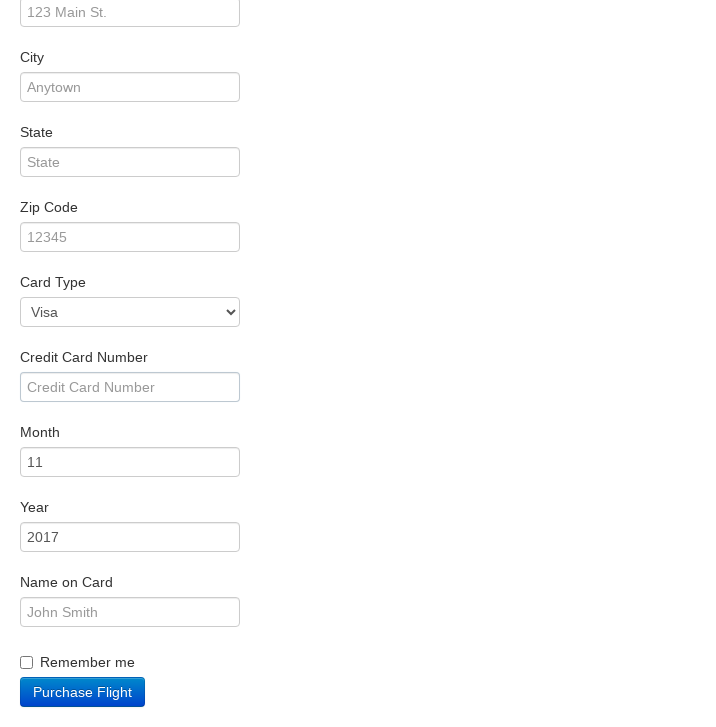

Filled in credit card number '3819273' on #creditCardNumber
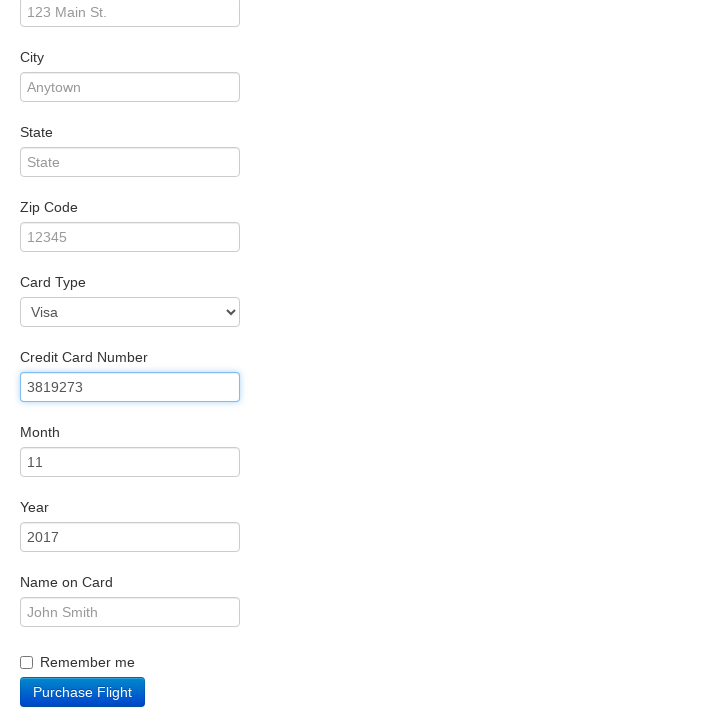

Submitted the form by pressing Enter on #creditCardNumber
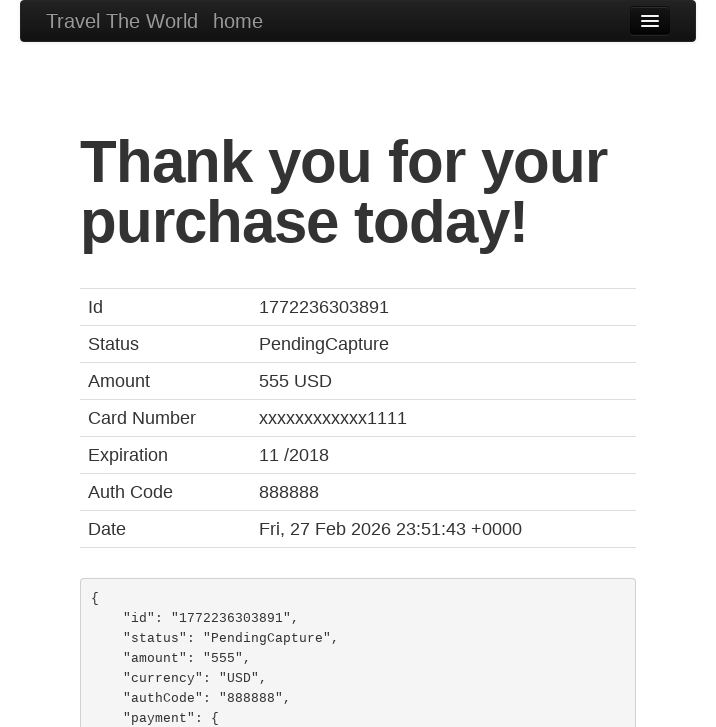

Confirmation page loaded successfully
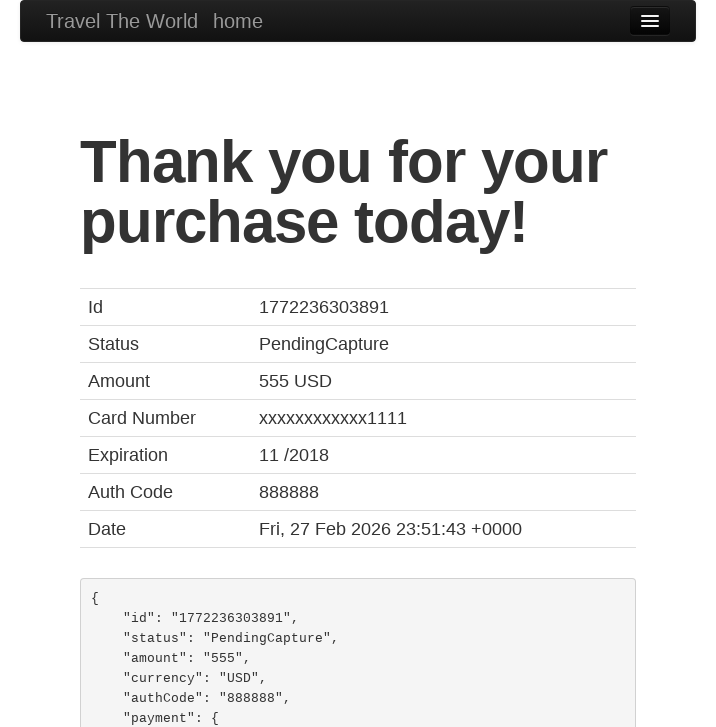

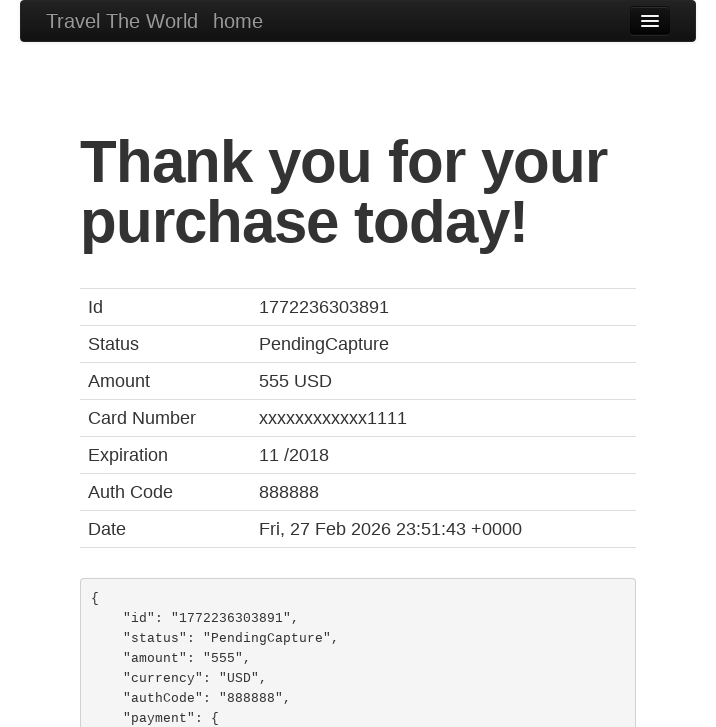